Tests various types of JavaScript alerts including simple alerts, timed alerts, confirmation dialogs, and prompt dialogs by accepting, dismissing, and entering text

Starting URL: https://demoqa.com/alerts

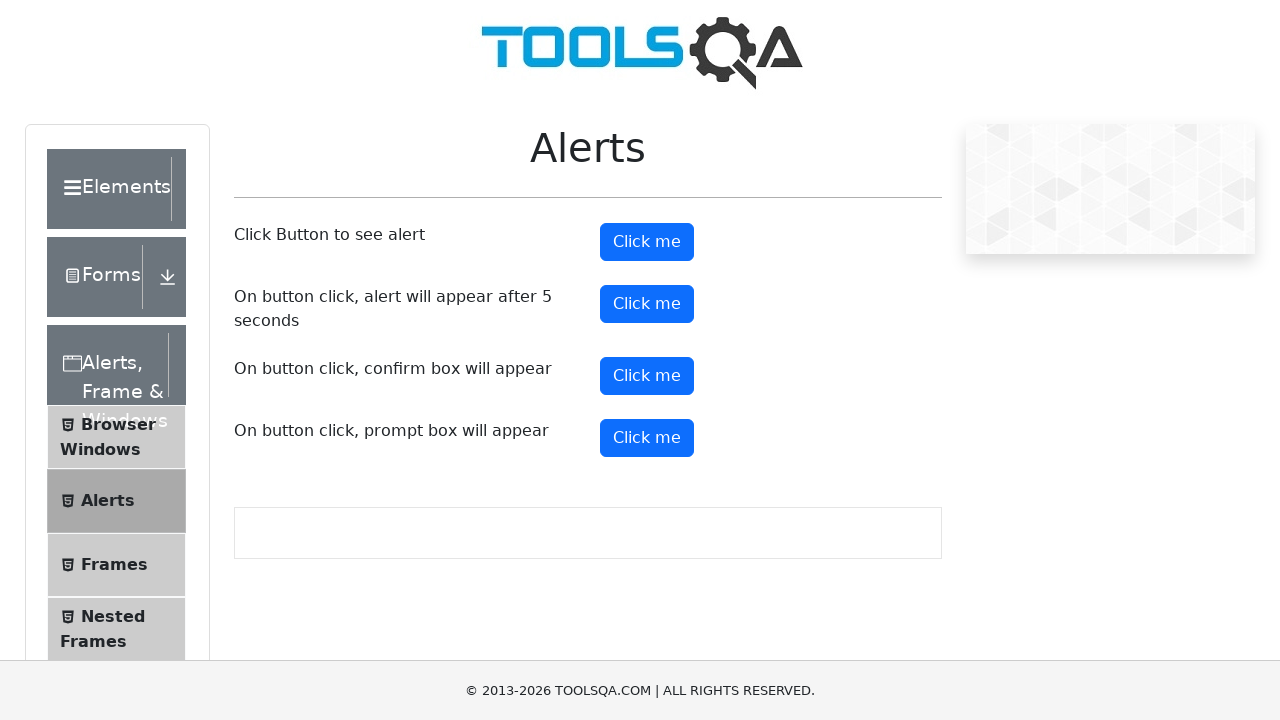

Clicked simple alert button at (647, 242) on xpath=//button[@id='alertButton']
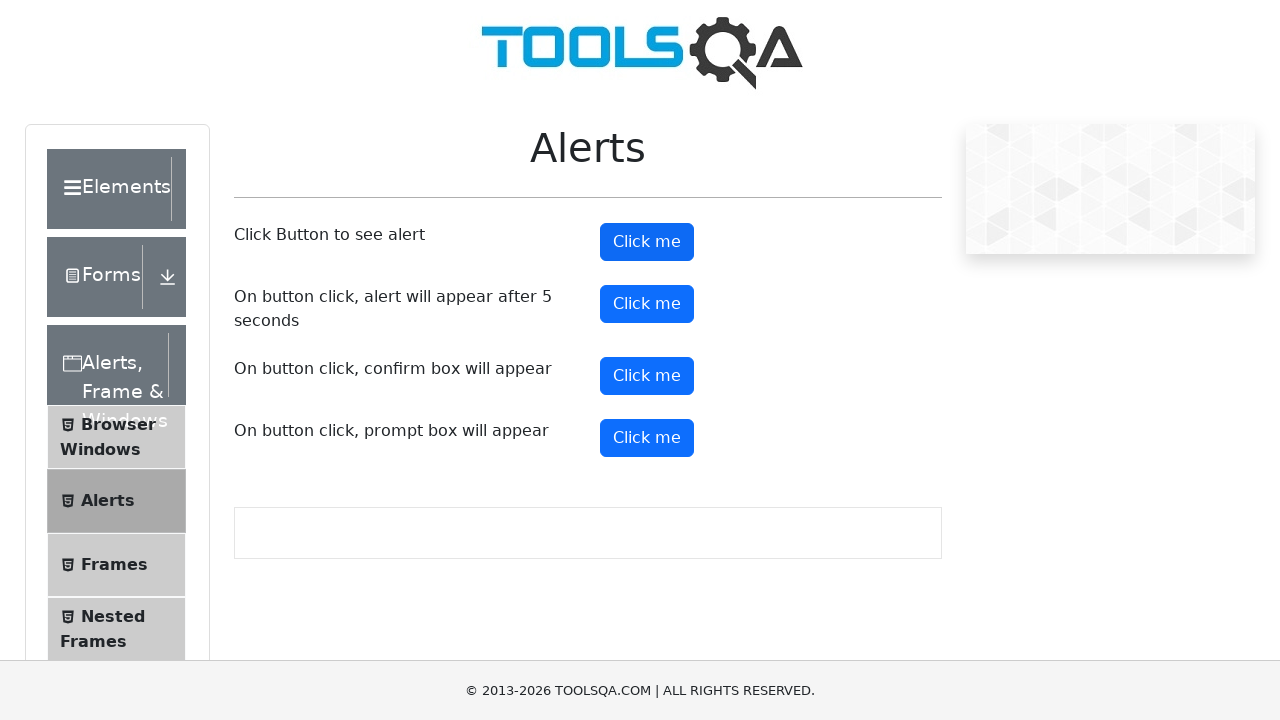

Accepted simple alert dialog
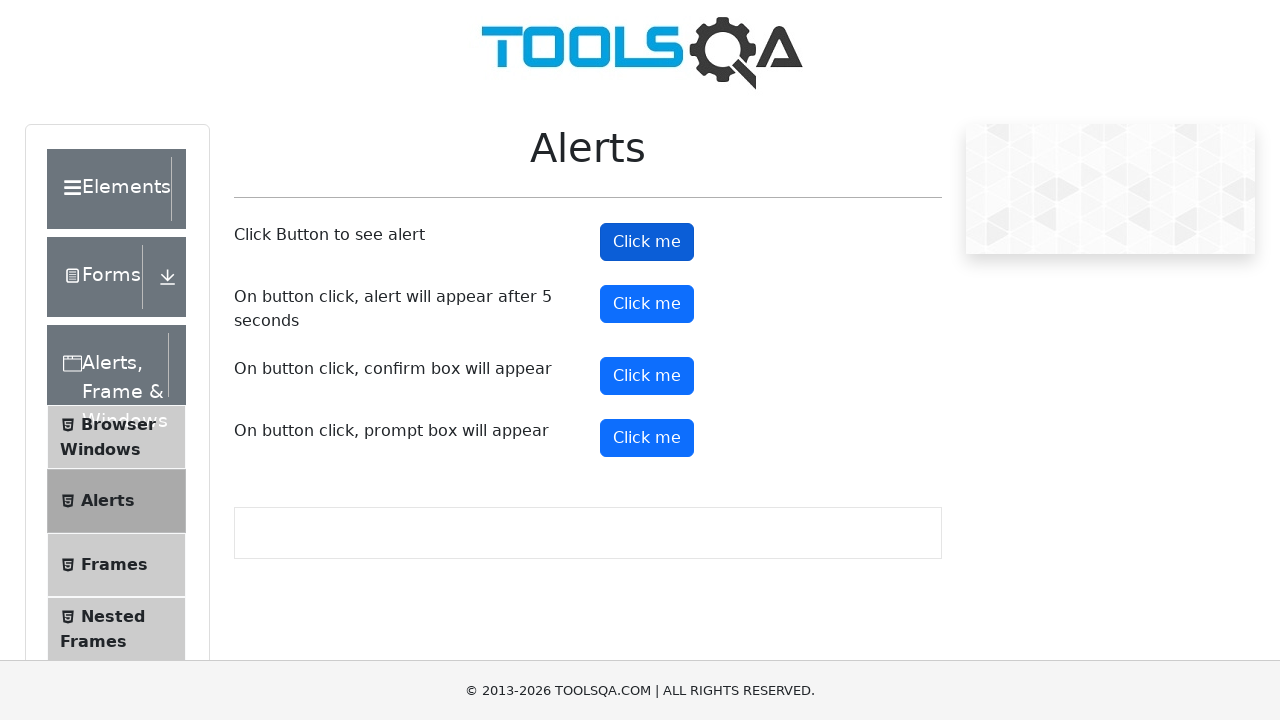

Clicked timed alert button at (647, 304) on xpath=//button[@id='timerAlertButton']
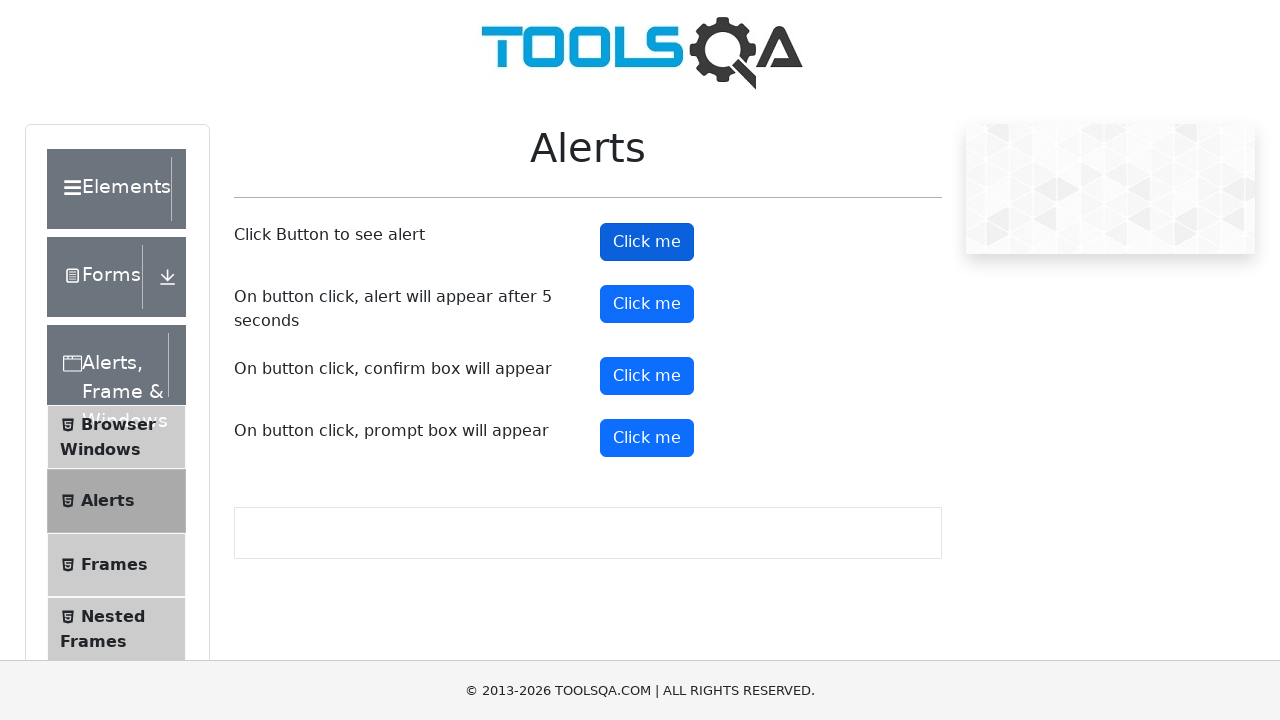

Waited 5.5 seconds for timed alert to appear
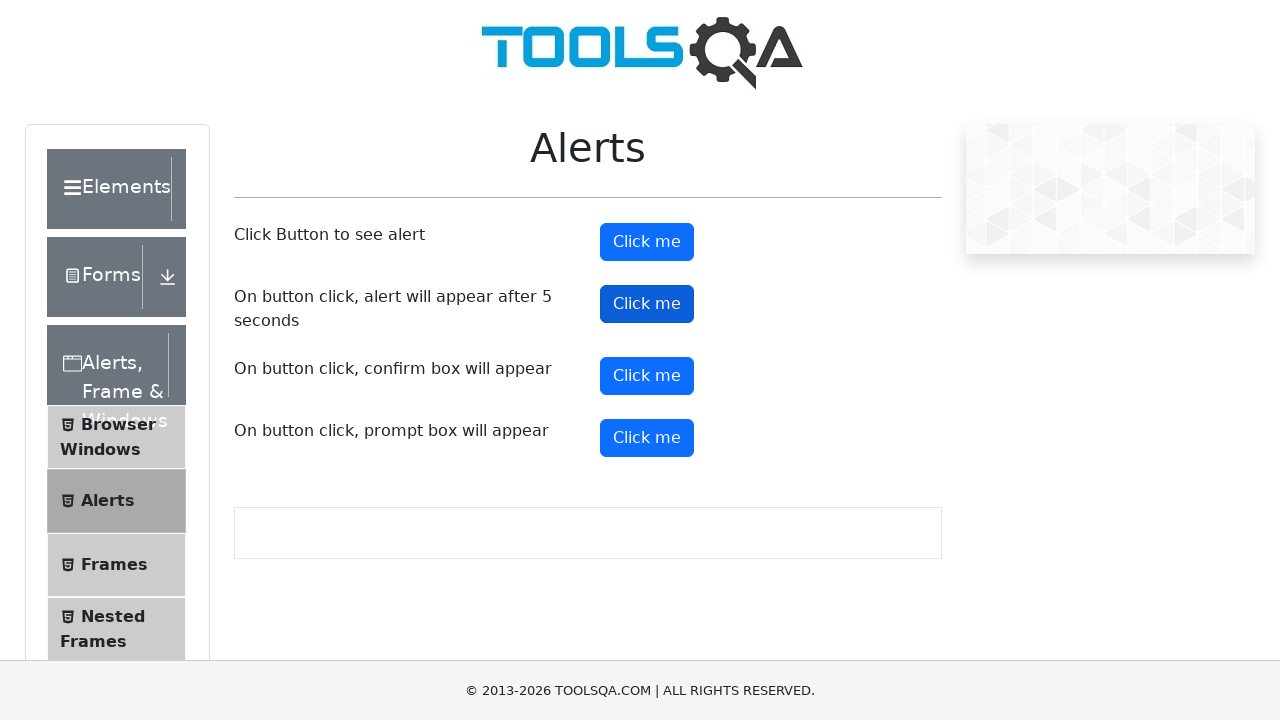

Accepted timed alert dialog
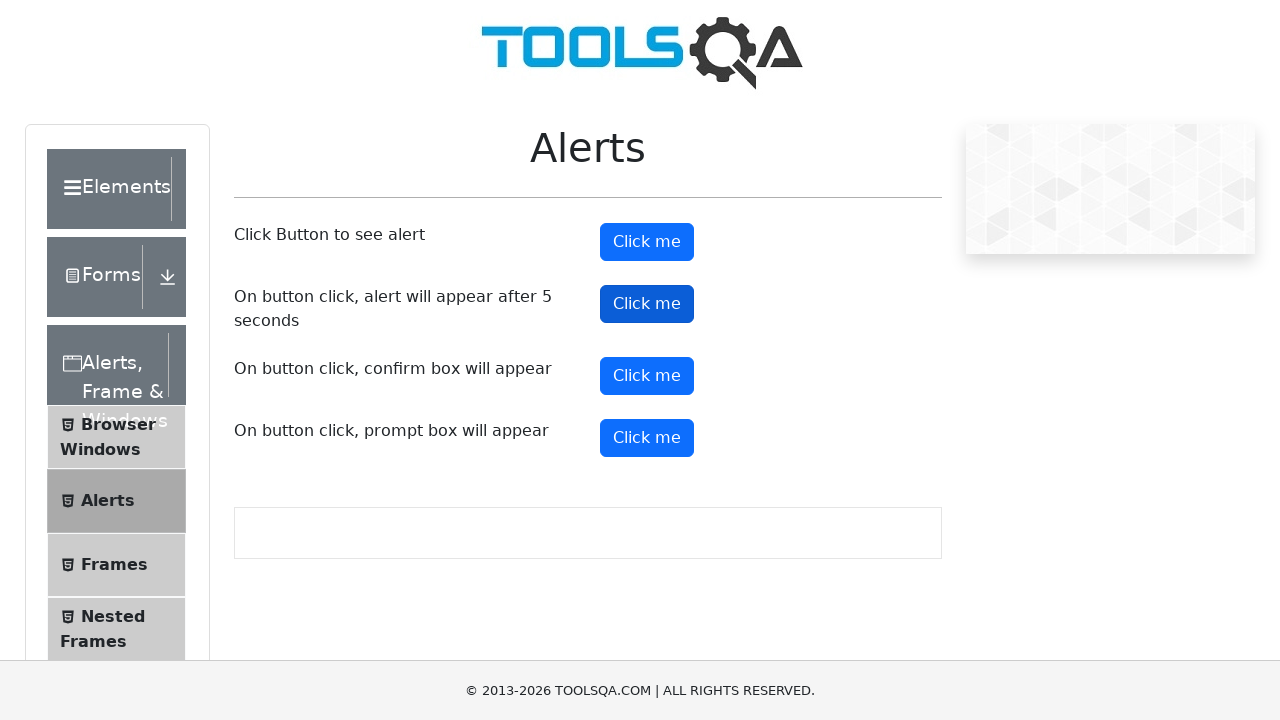

Clicked confirmation dialog button using JavaScript
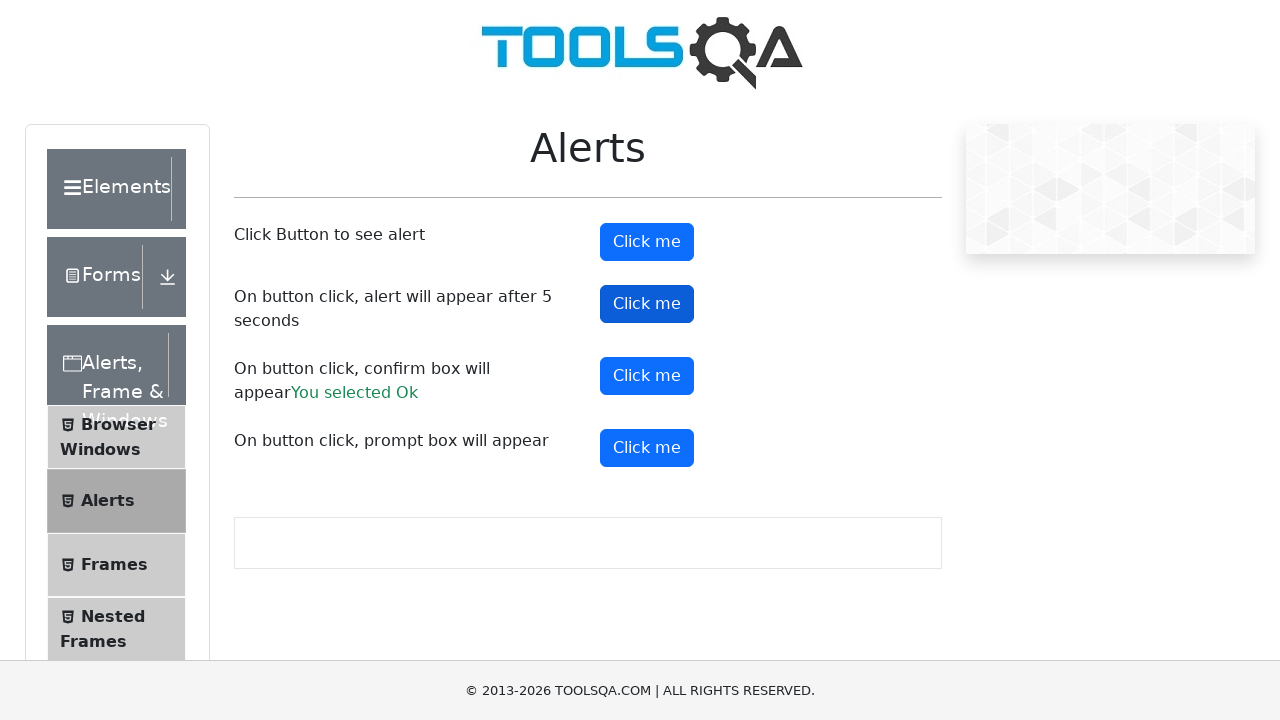

Dismissed confirmation dialog
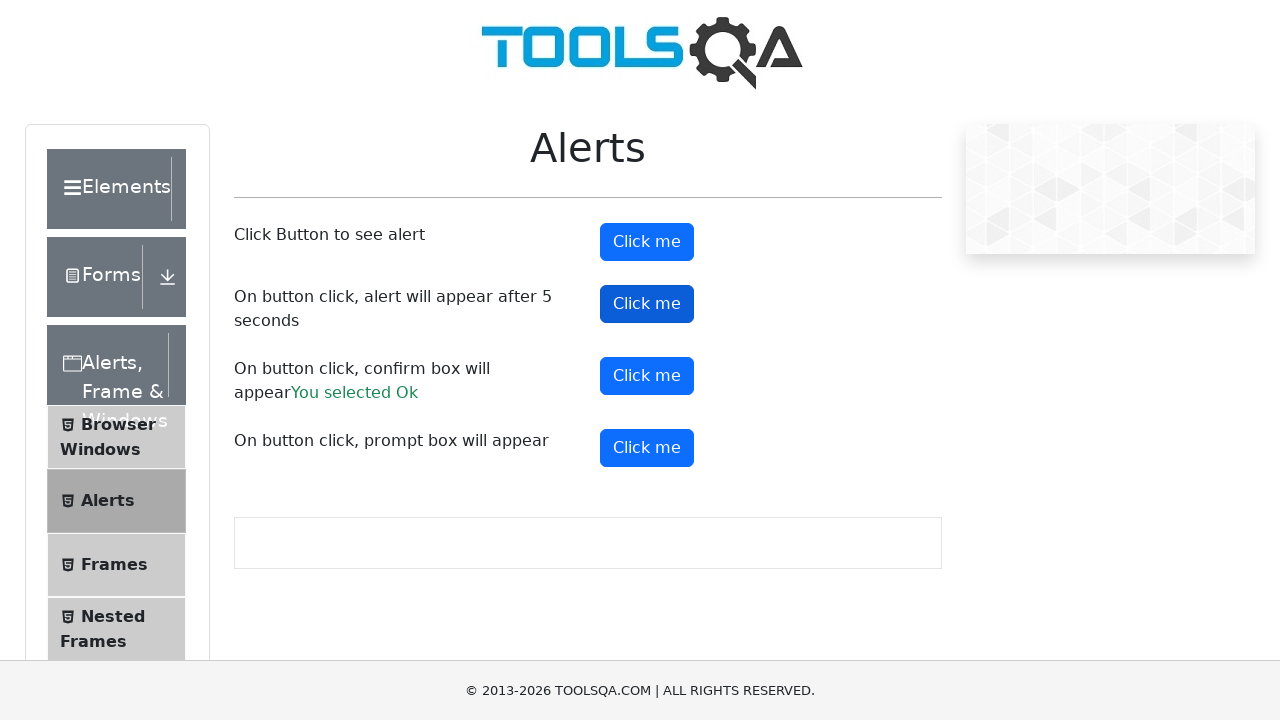

Clicked prompt dialog button using JavaScript
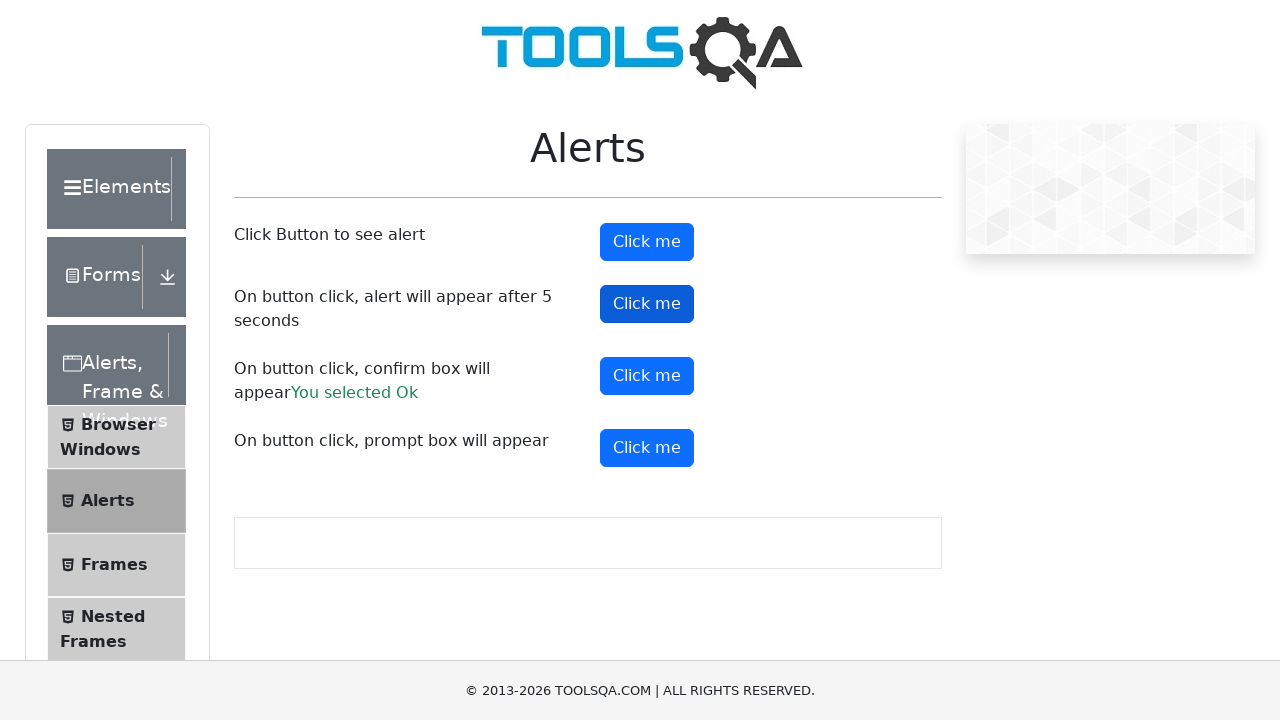

Accepted prompt dialog and entered text 'Gautam'
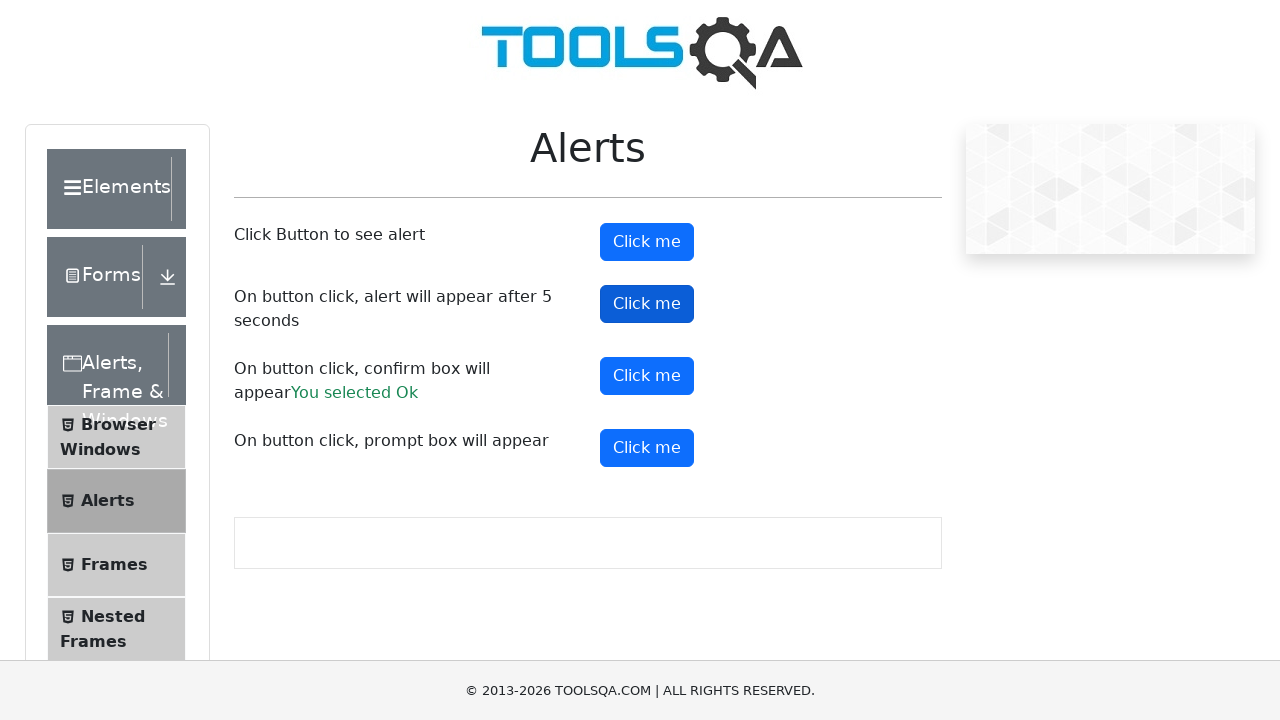

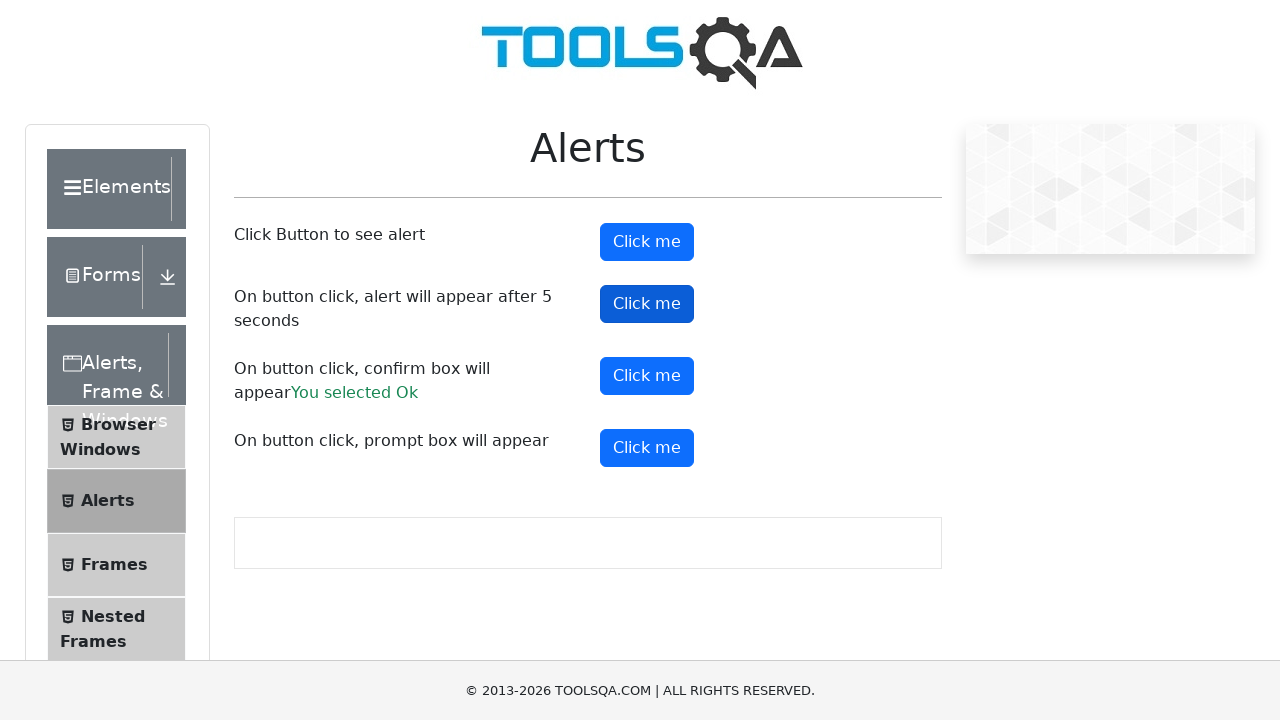